Tests a sample form submission by entering a name and email, clicking submit, and verifying the confirmation message displays the submitted values.

Starting URL: https://otus.home.kartushin.su/training.html

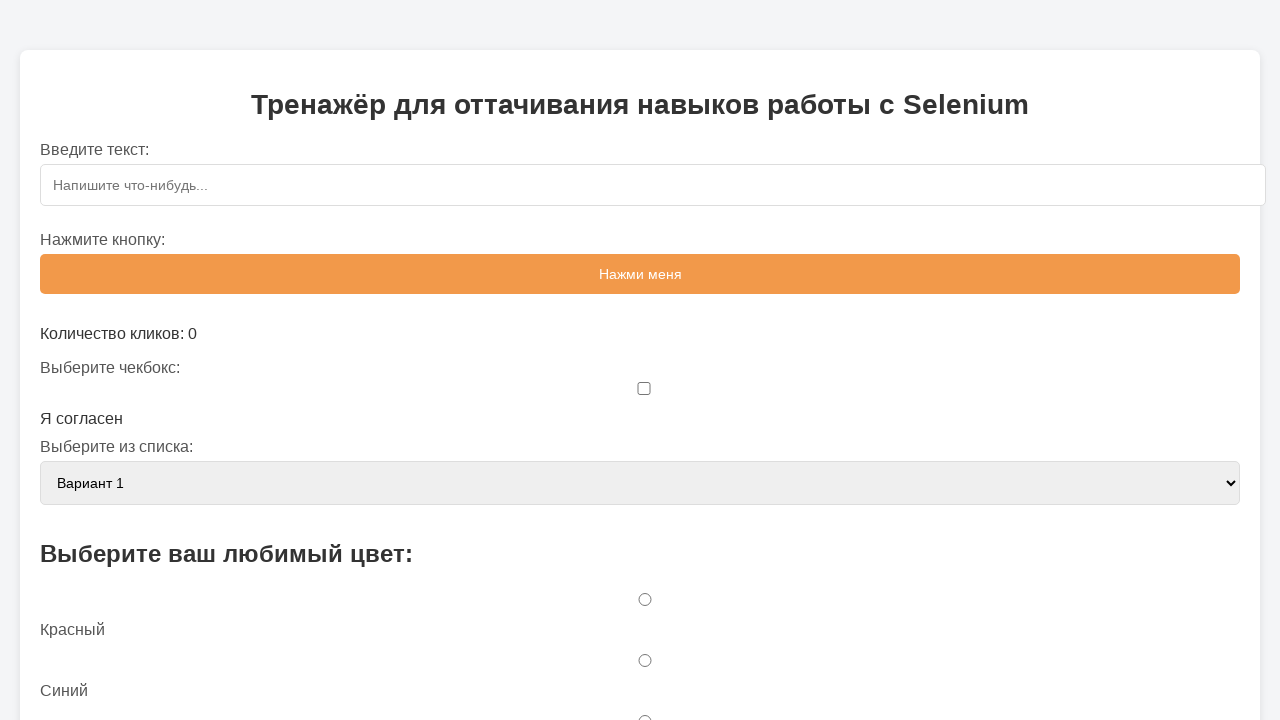

Filled name field with 'tes1' on #name
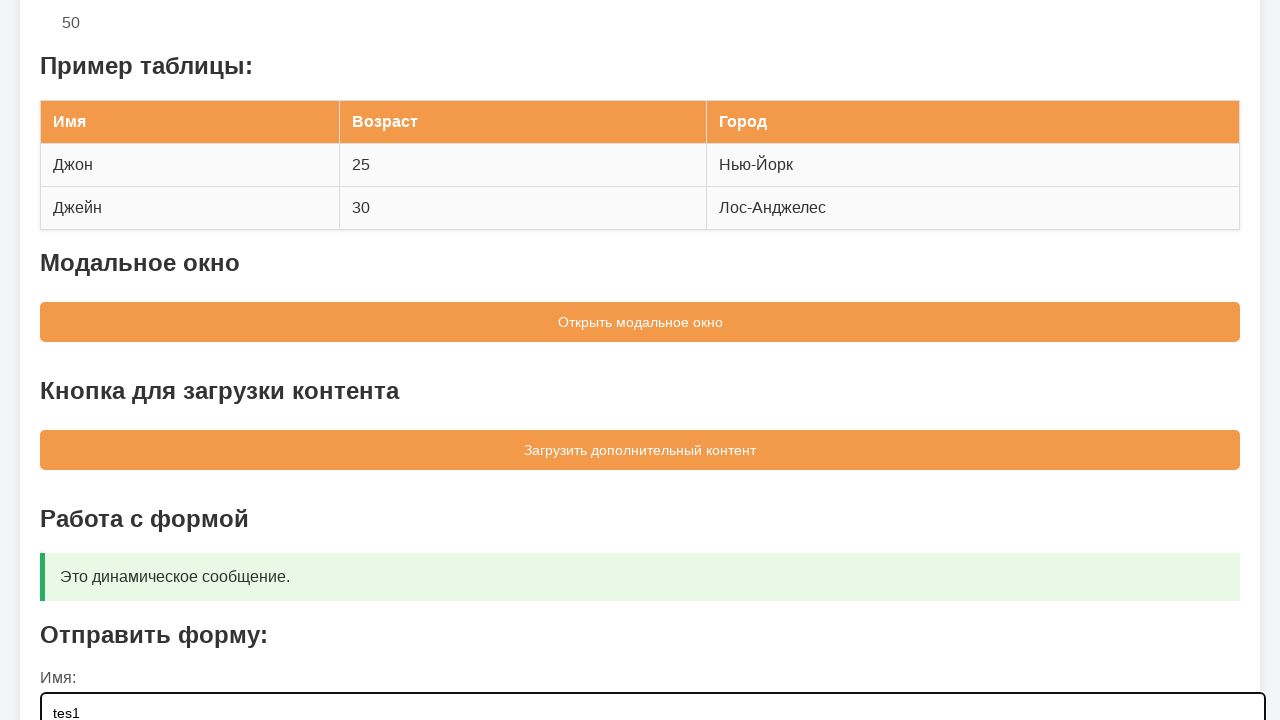

Filled email field with 'test@test.ru' on #email
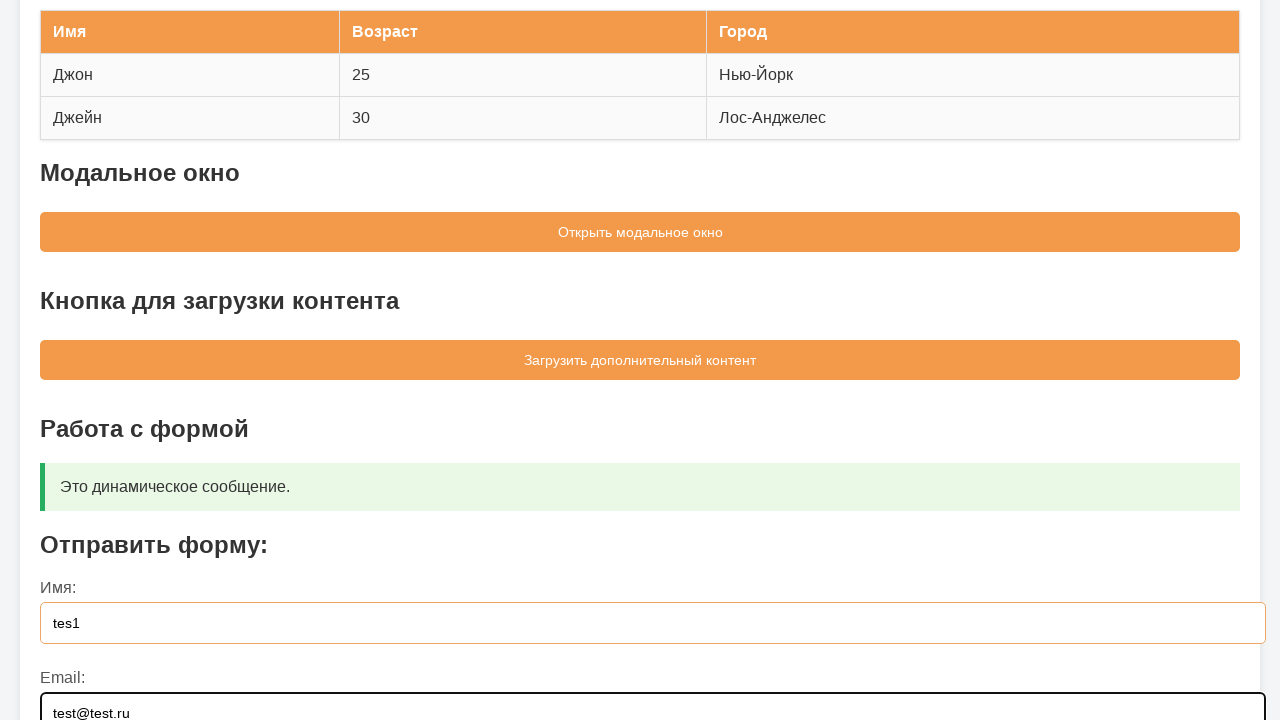

Clicked form submit button at (640, 559) on #sampleForm button
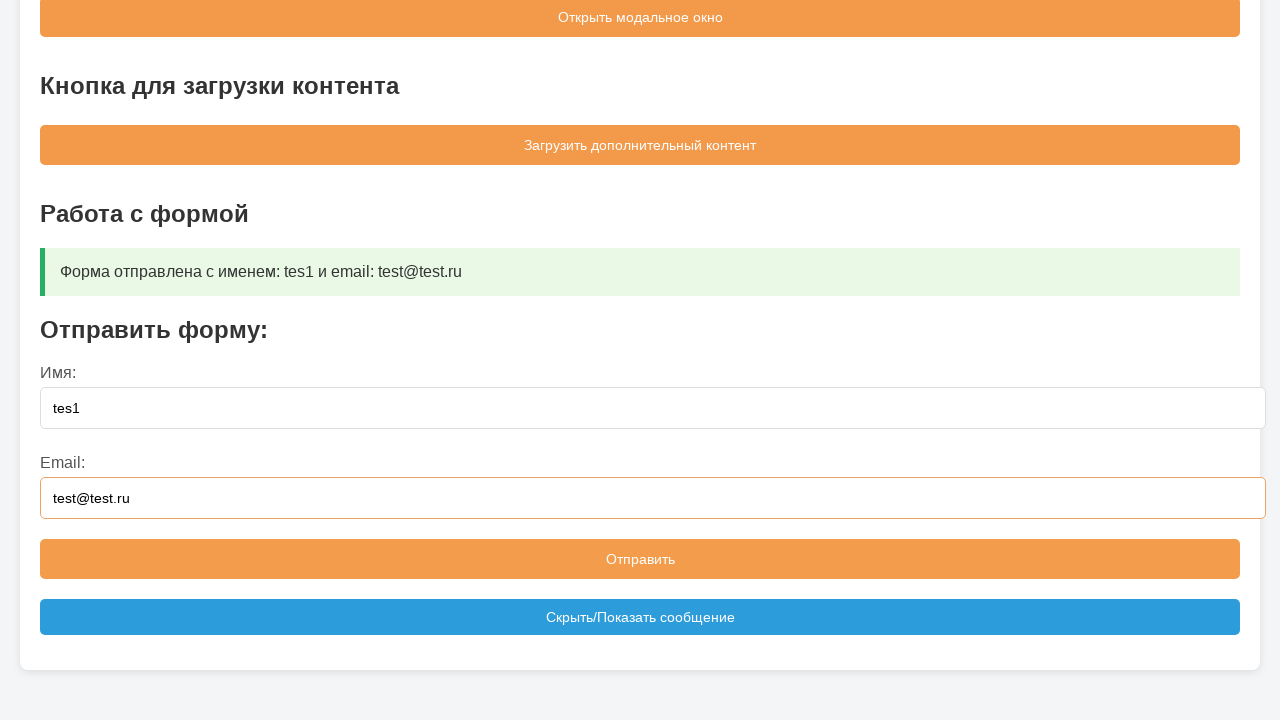

Confirmation message box appeared
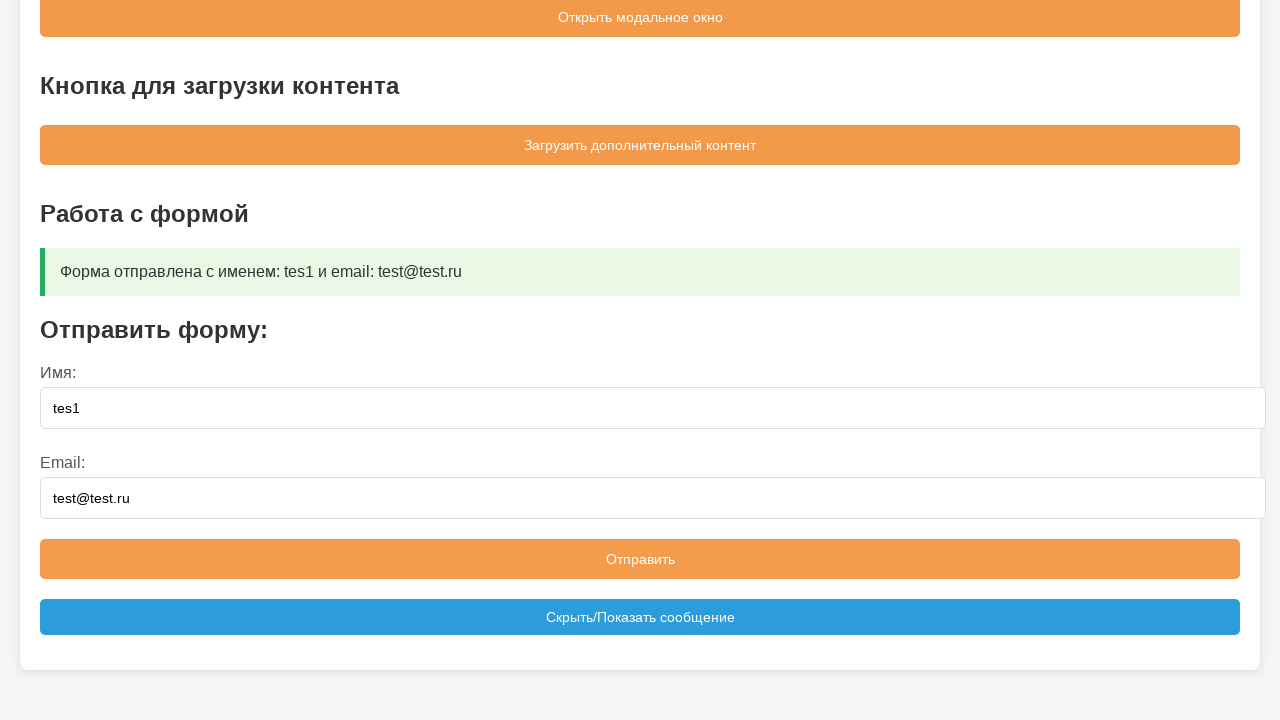

Verified confirmation message matches expected text: 'Форма отправлена с именем: tes1 и email: test@test.ru'
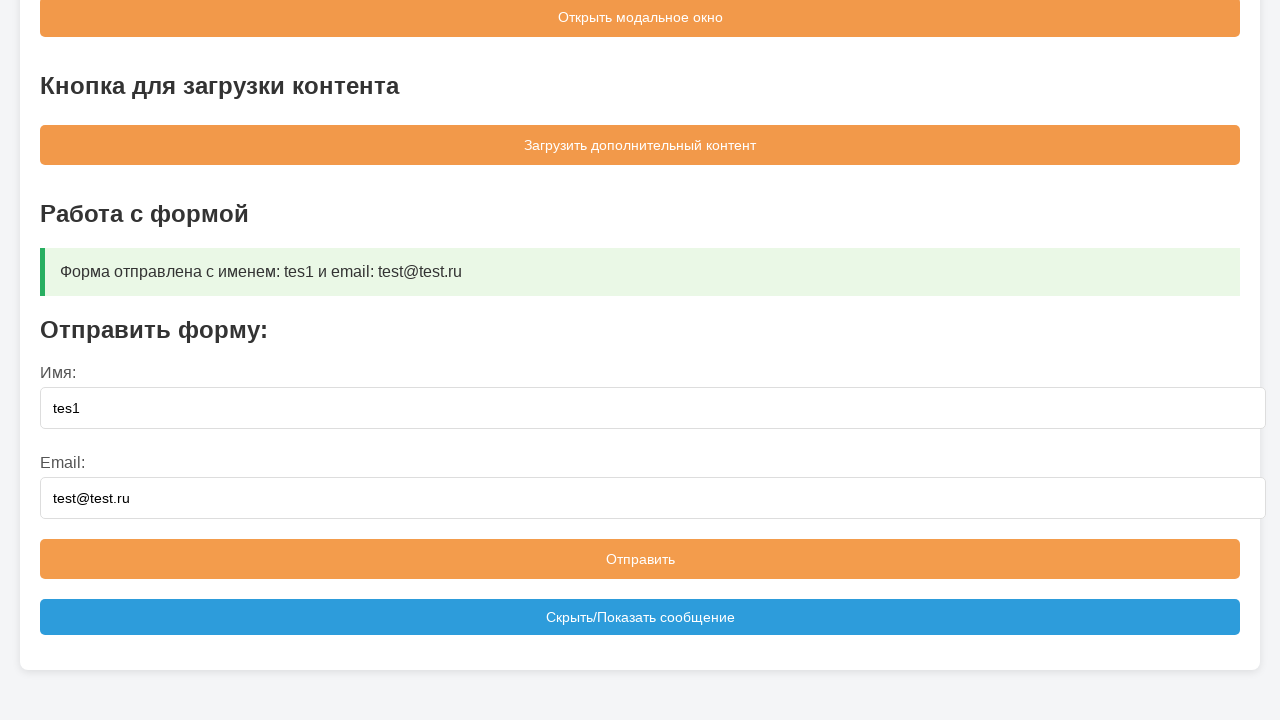

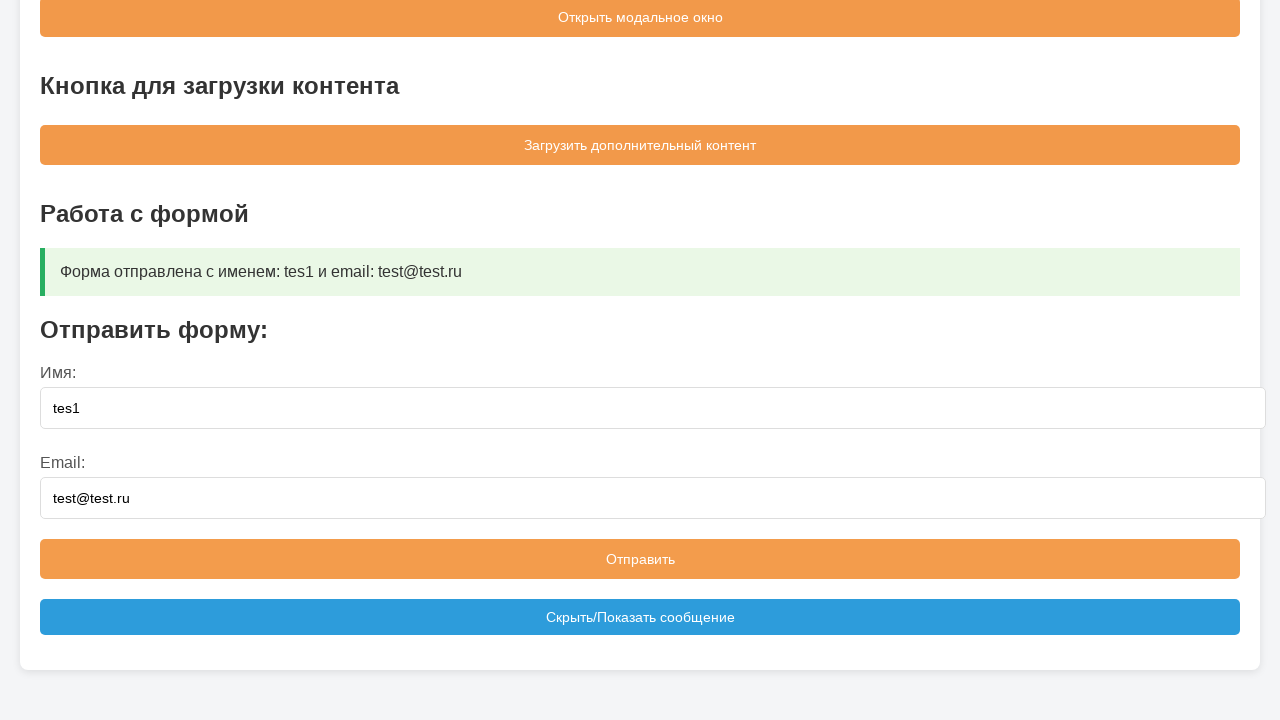